Tests that an appropriate error message is displayed when entering username but no password

Starting URL: https://www.saucedemo.com

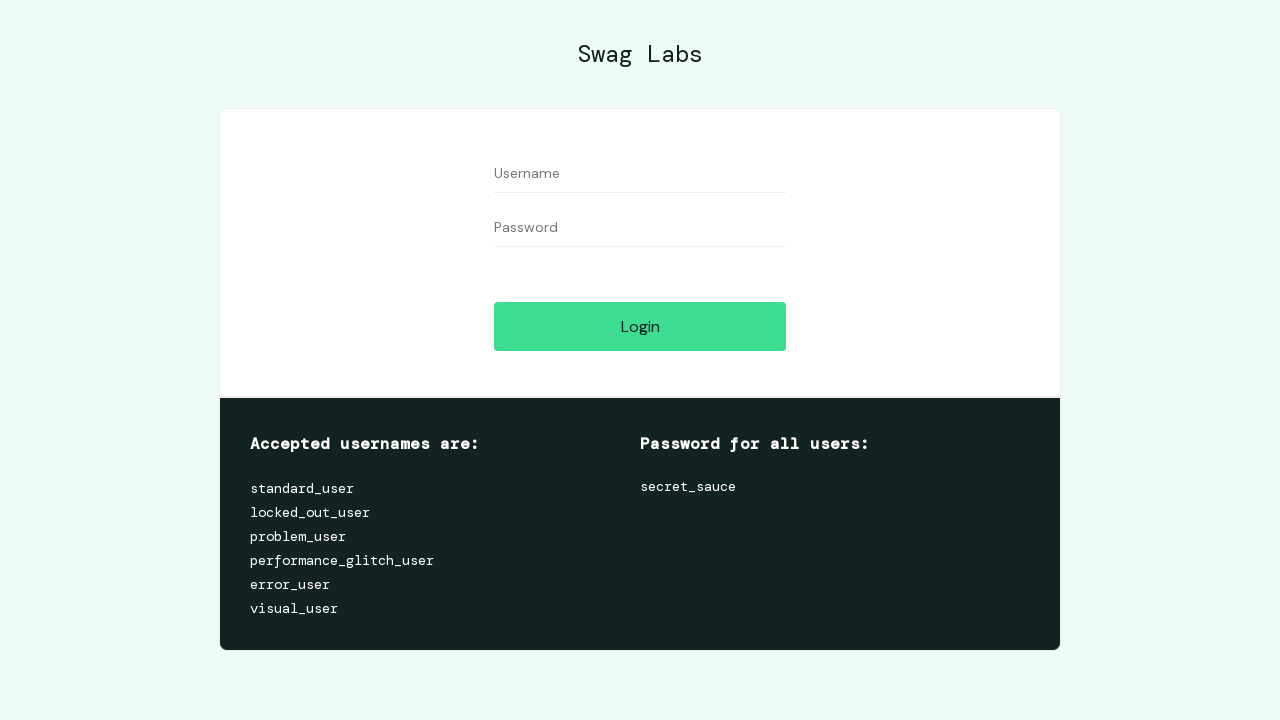

Filled username field with 'standard_user' on [data-test='username']
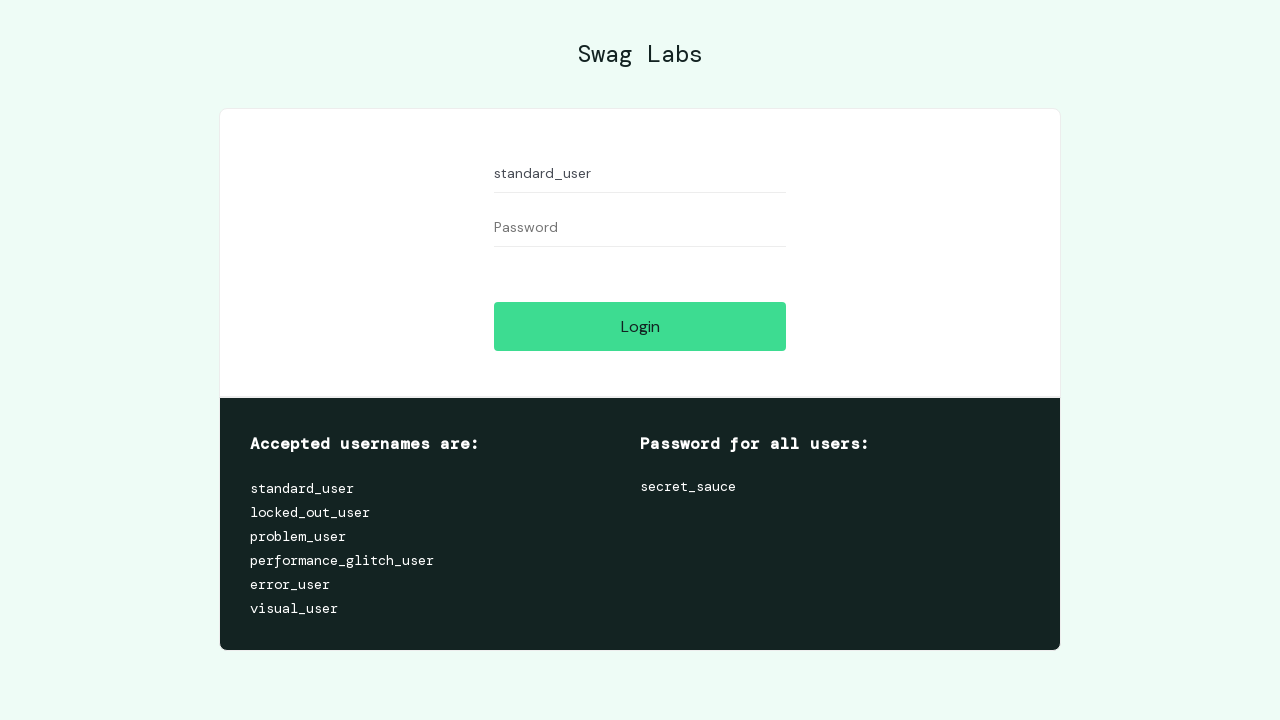

Clicked login button without entering password at (640, 326) on [data-test='login-button']
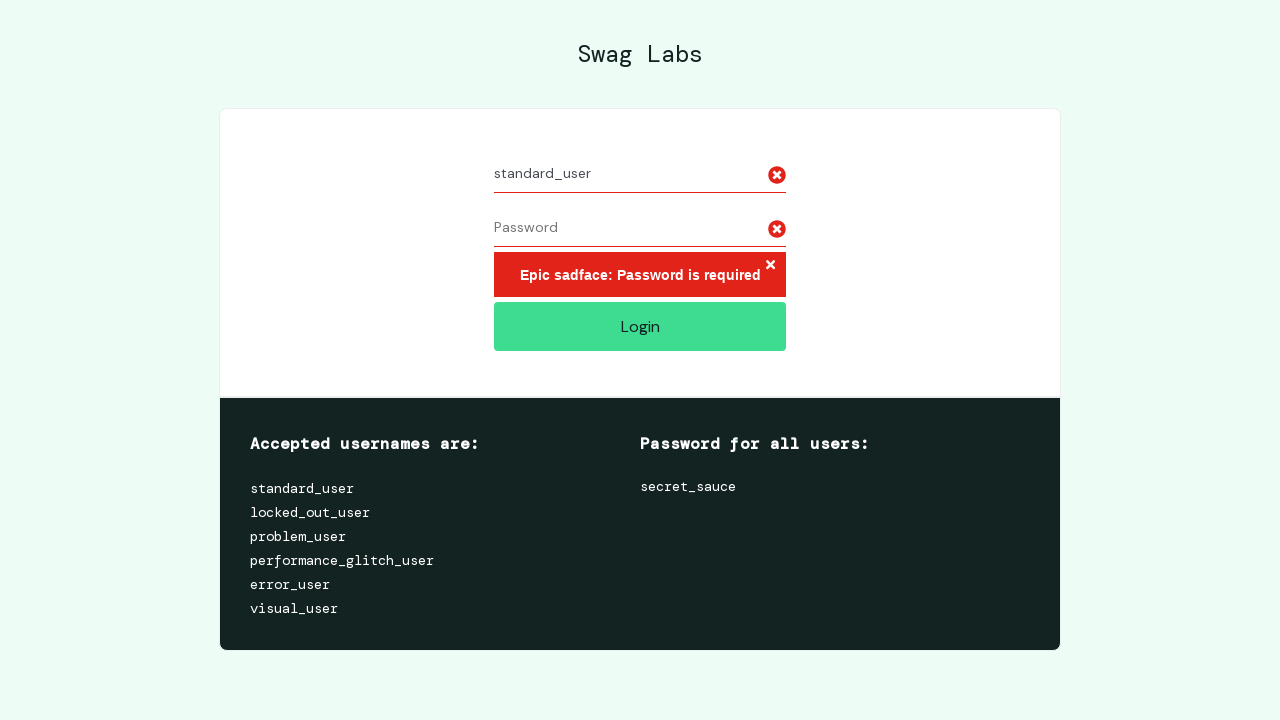

Error message element appeared
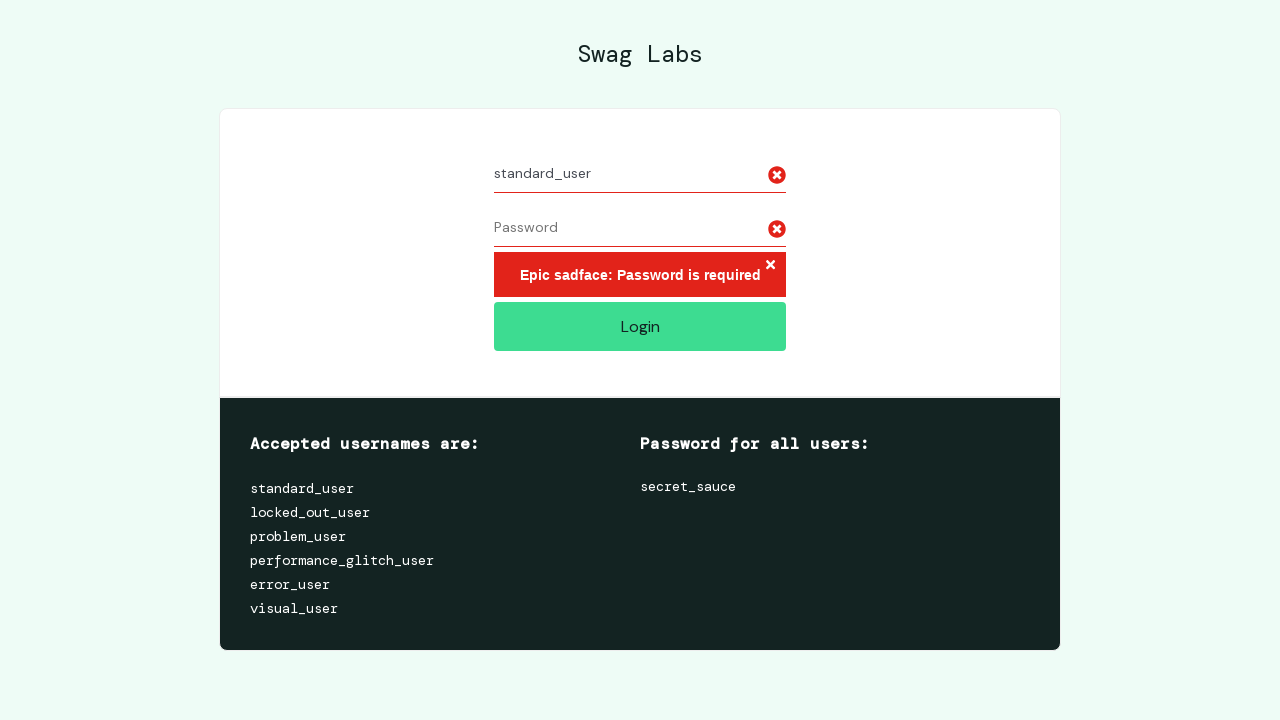

Retrieved error message text
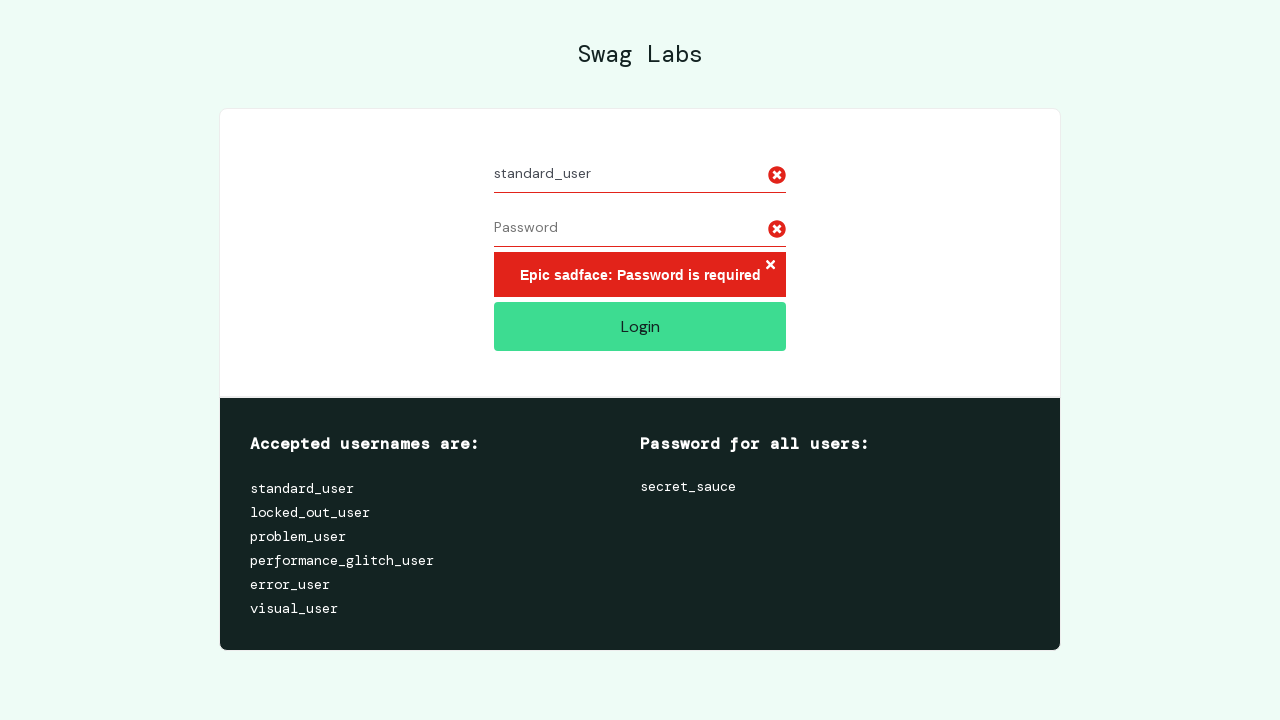

Verified error message is 'Epic sadface: Password is required'
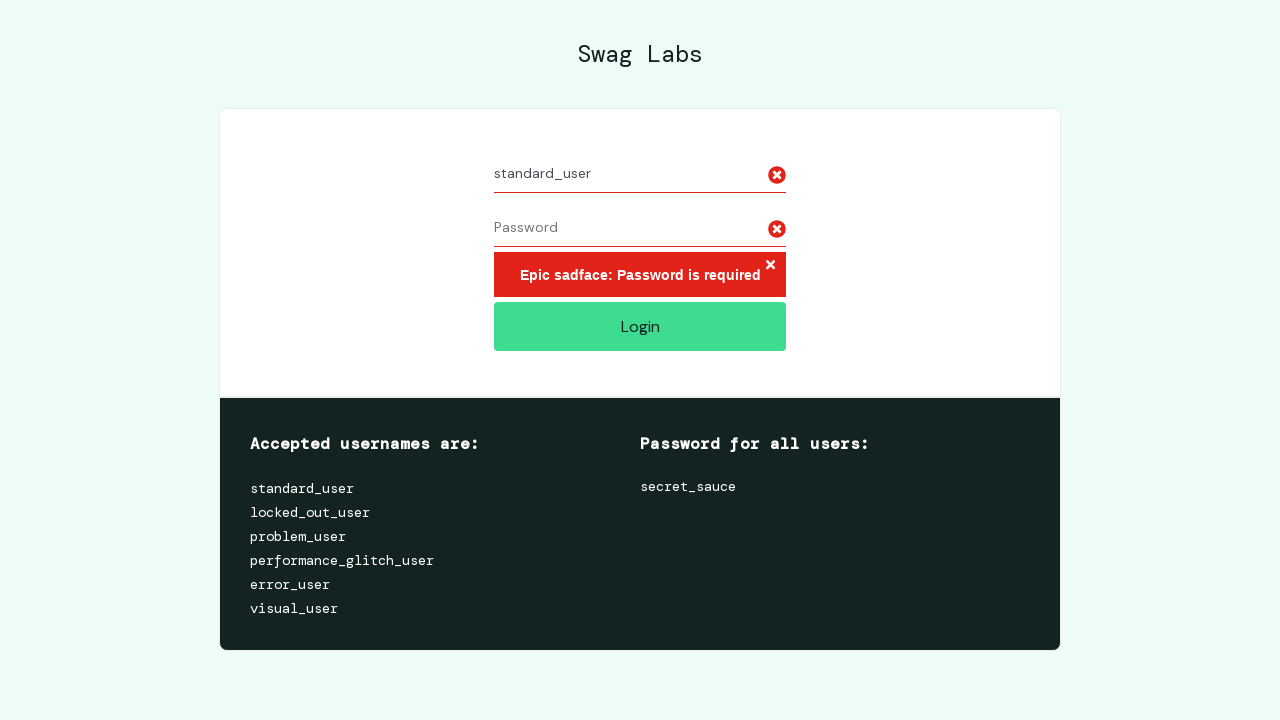

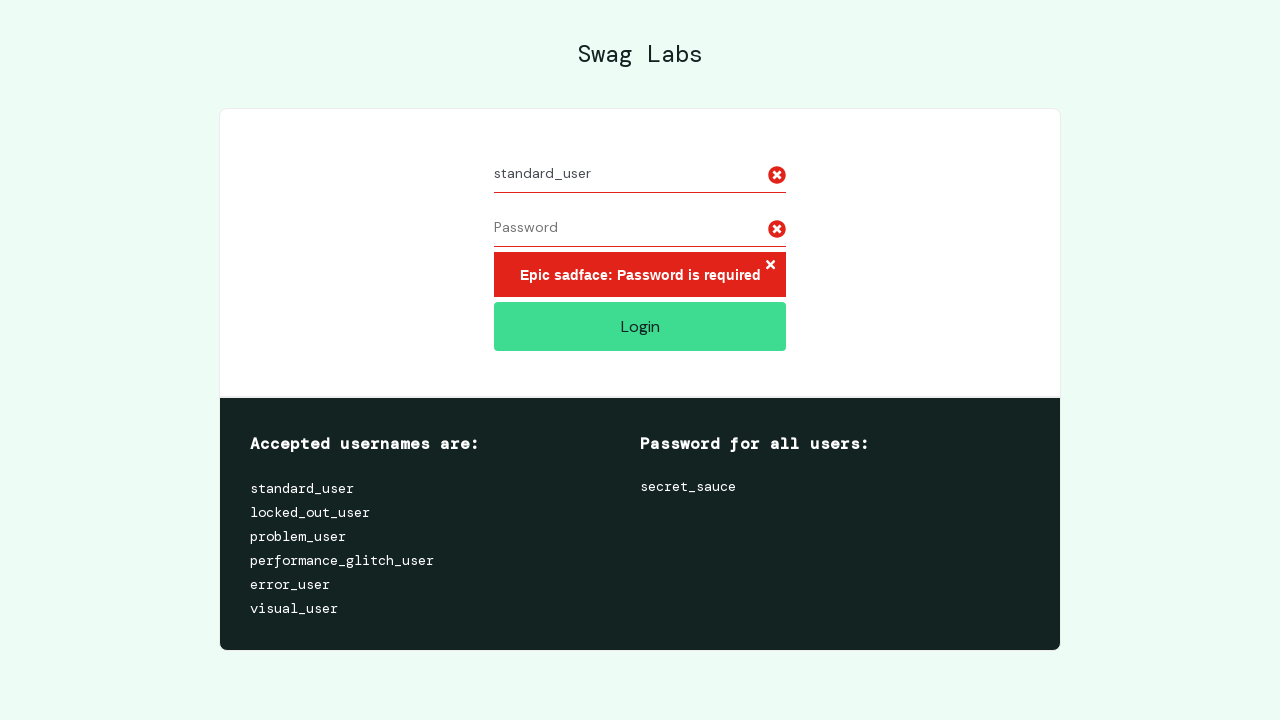